Tests opening a new window by clicking a button and verifying the window opens

Starting URL: https://demoqa.com/browser-windows

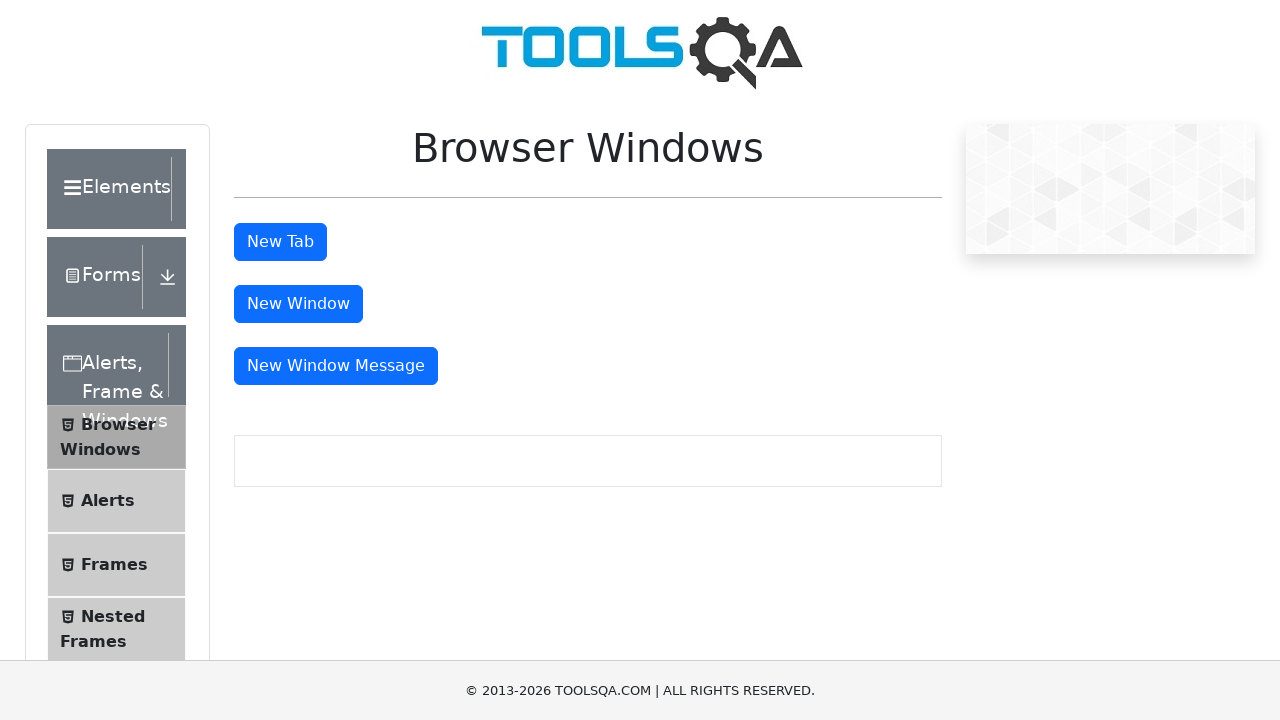

Clicked button to open new window at (298, 304) on #windowButton
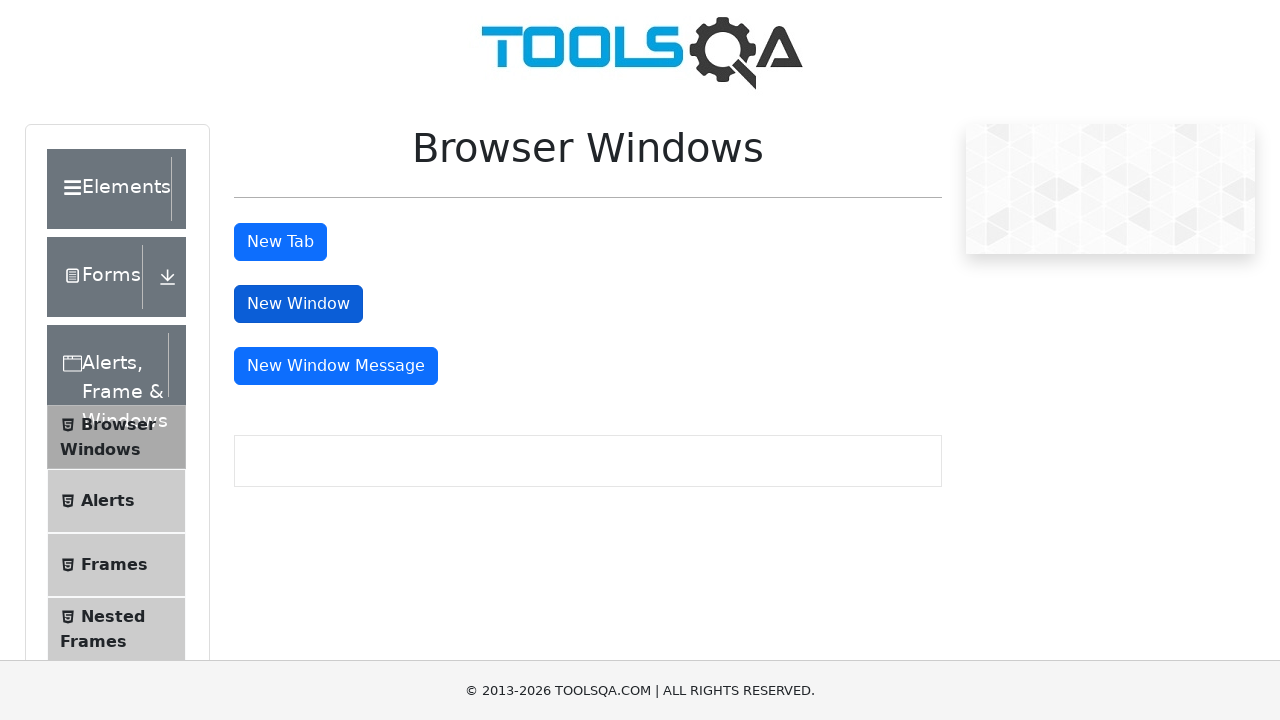

New window popup captured
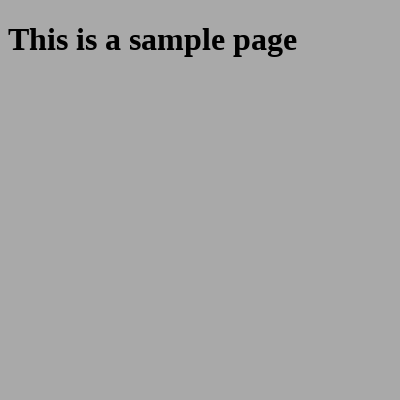

New window page load completed
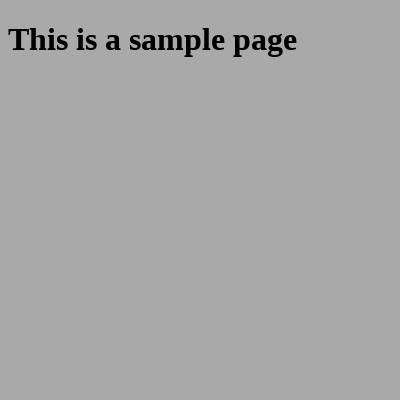

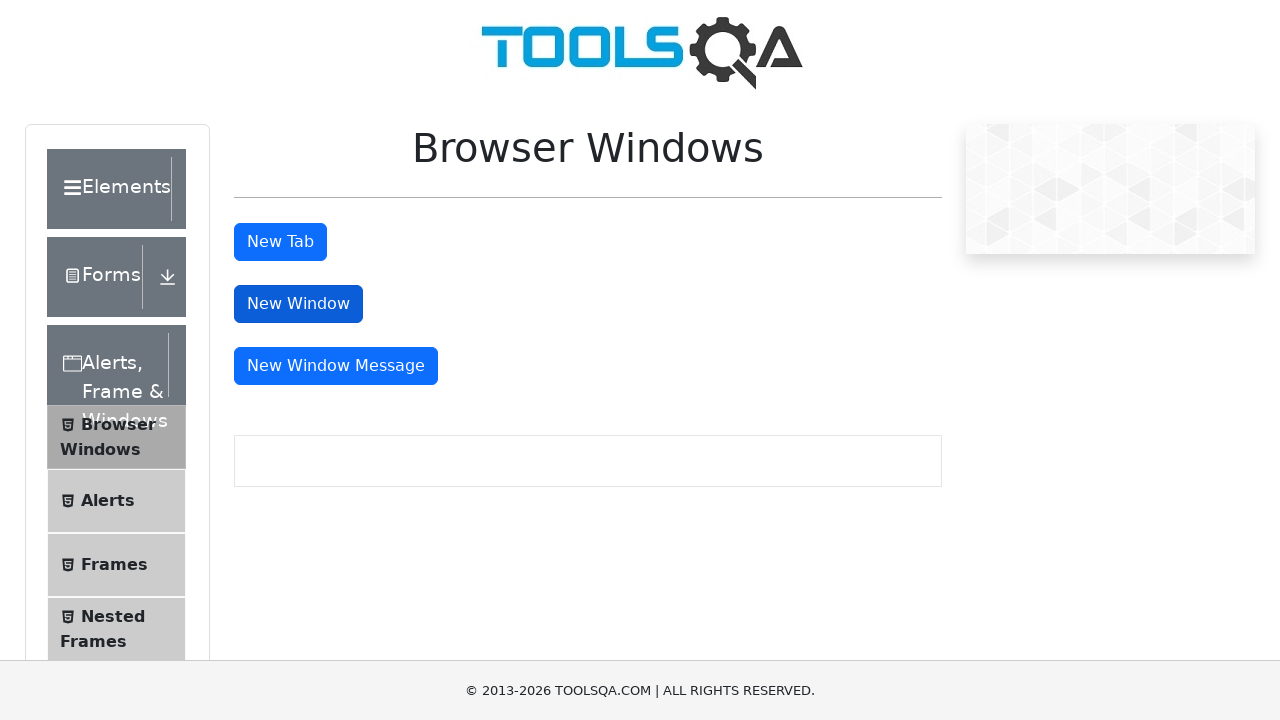